Tests that the complete all checkbox updates state when individual items are completed or cleared

Starting URL: https://demo.playwright.dev/todomvc

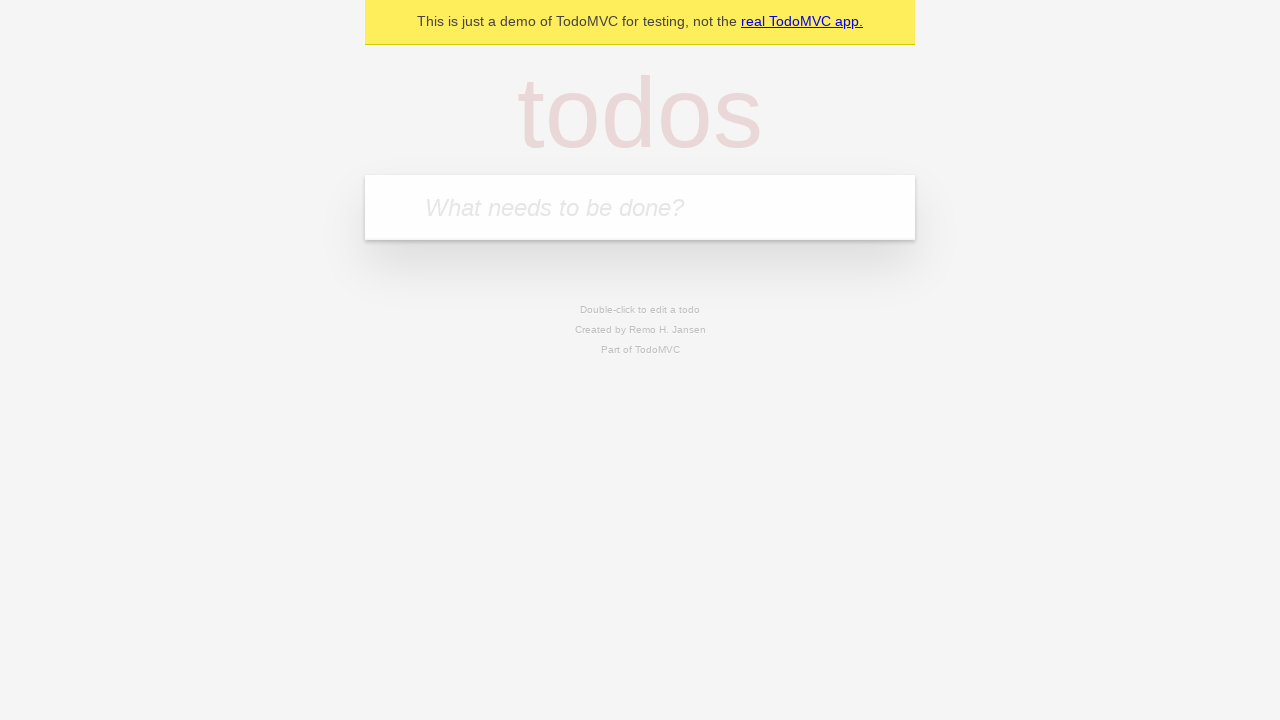

Filled input field with 'buy some cheese' on internal:attr=[placeholder="What needs to be done?"i]
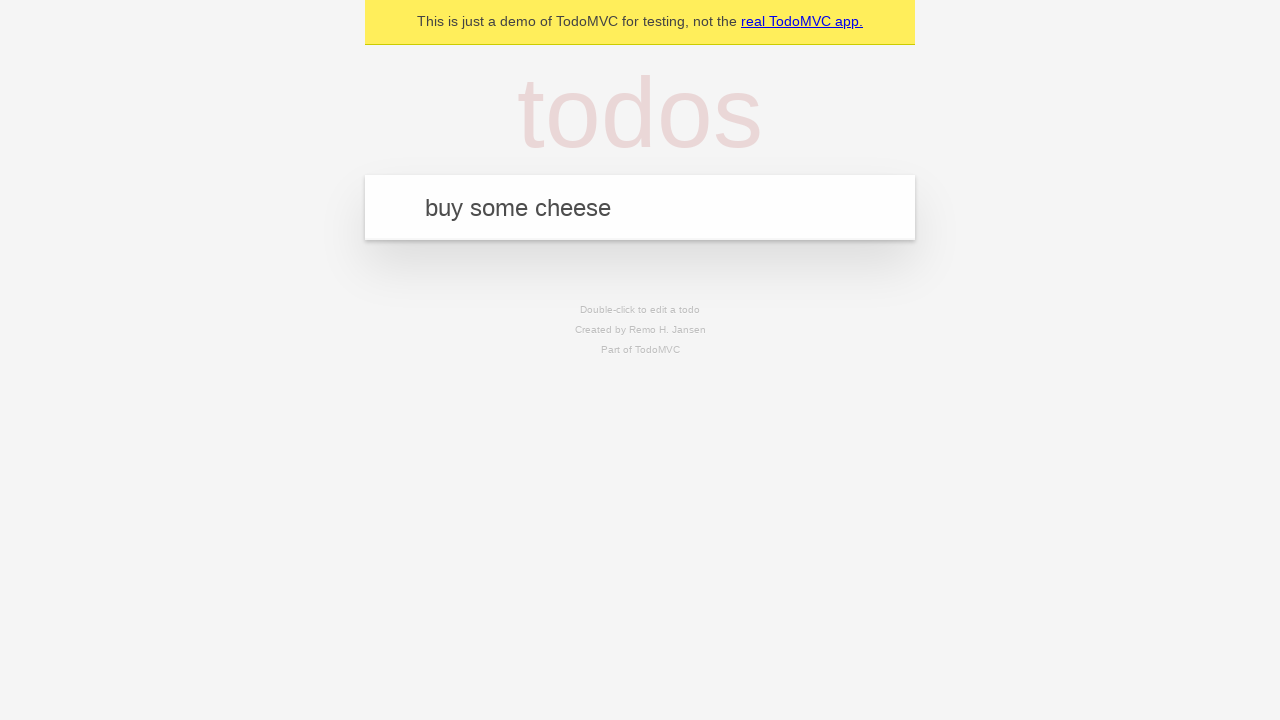

Pressed Enter to add 'buy some cheese' todo on internal:attr=[placeholder="What needs to be done?"i]
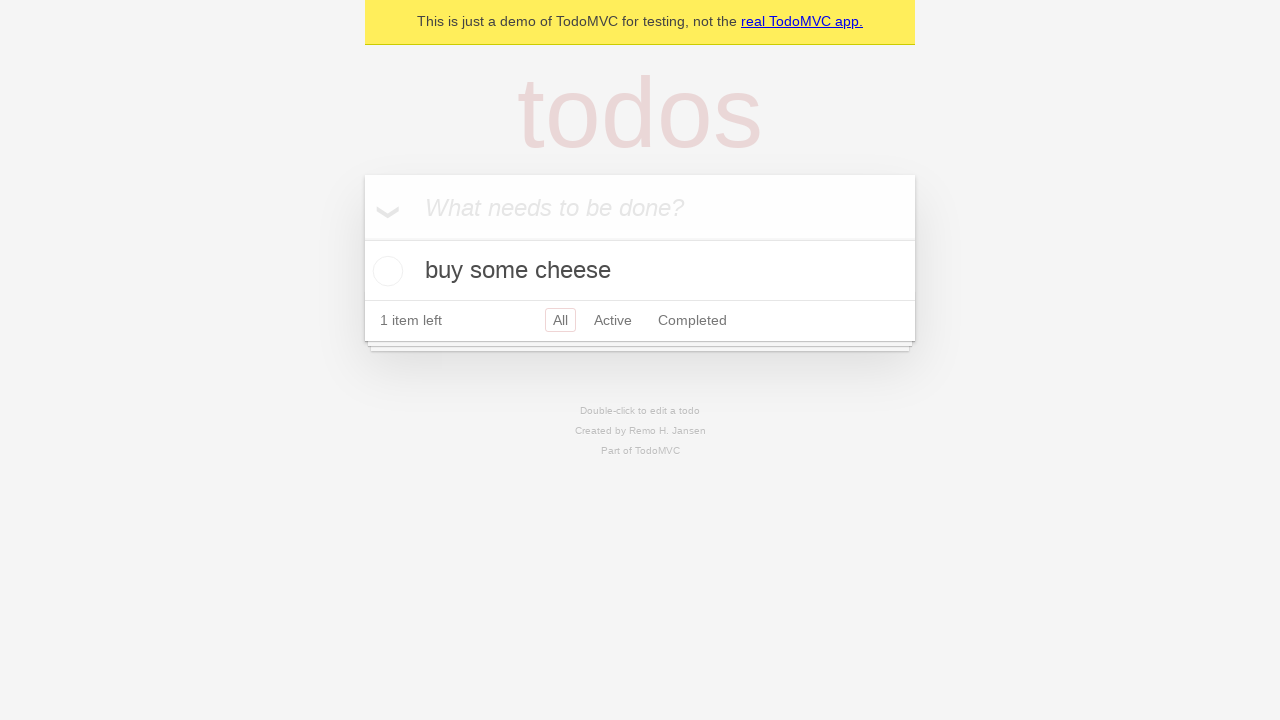

Filled input field with 'feed the cat' on internal:attr=[placeholder="What needs to be done?"i]
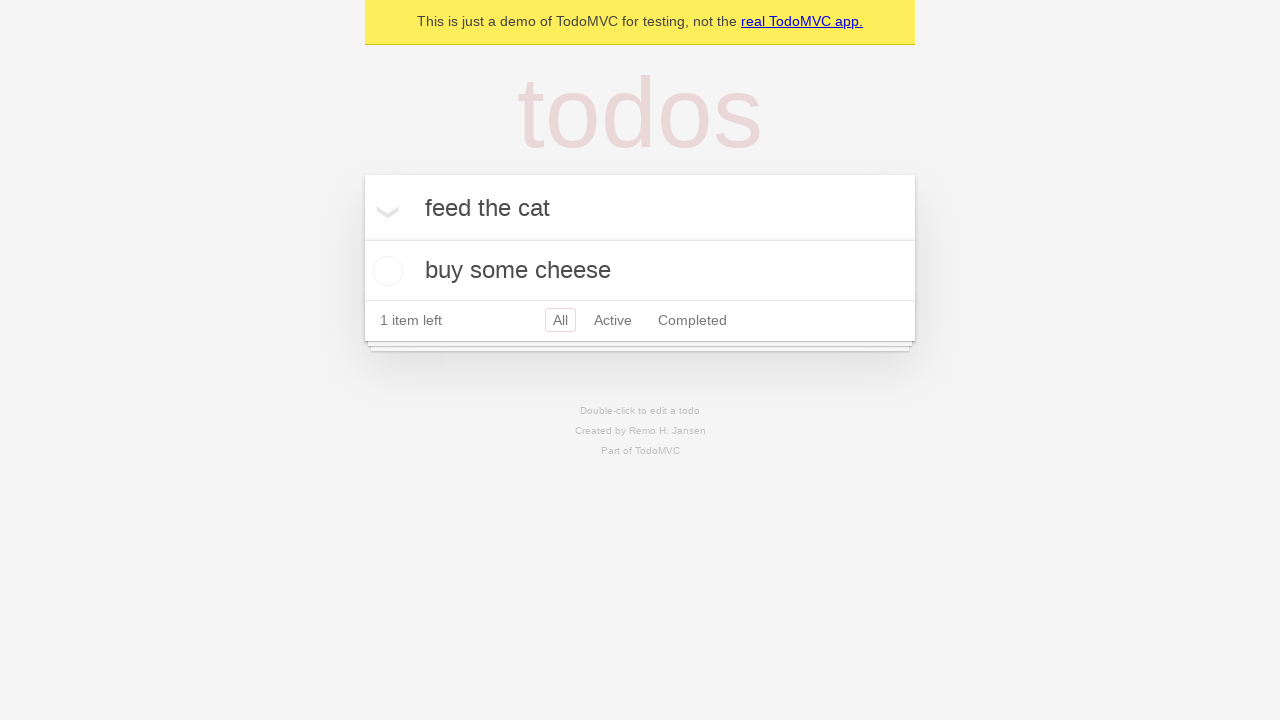

Pressed Enter to add 'feed the cat' todo on internal:attr=[placeholder="What needs to be done?"i]
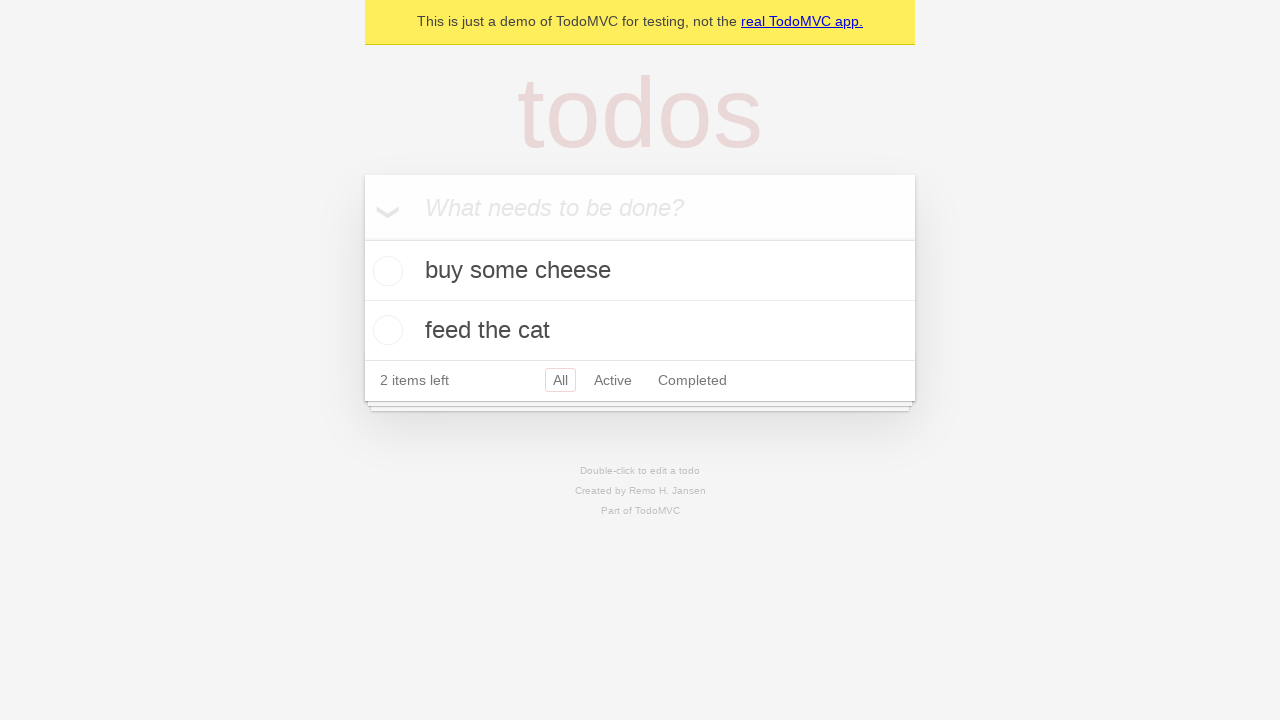

Filled input field with 'book a doctors appointment' on internal:attr=[placeholder="What needs to be done?"i]
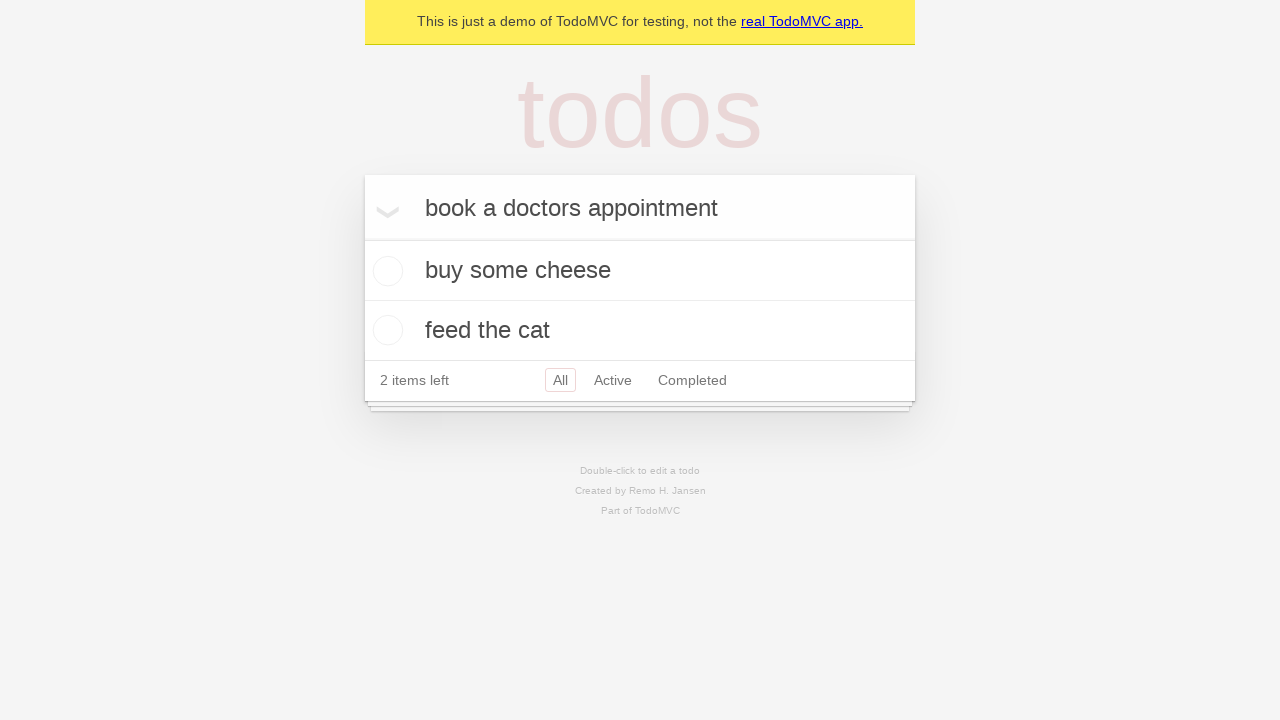

Pressed Enter to add 'book a doctors appointment' todo on internal:attr=[placeholder="What needs to be done?"i]
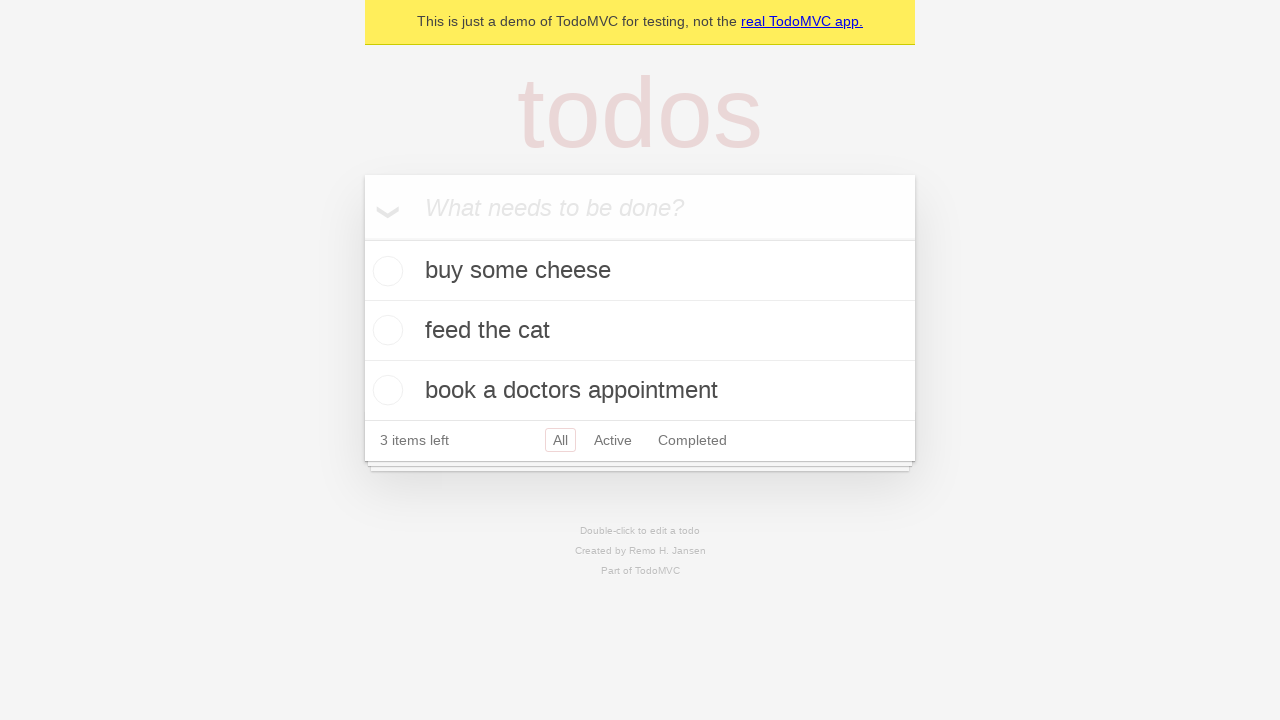

Checked 'Mark all as complete' checkbox to complete all todos at (362, 238) on internal:label="Mark all as complete"i
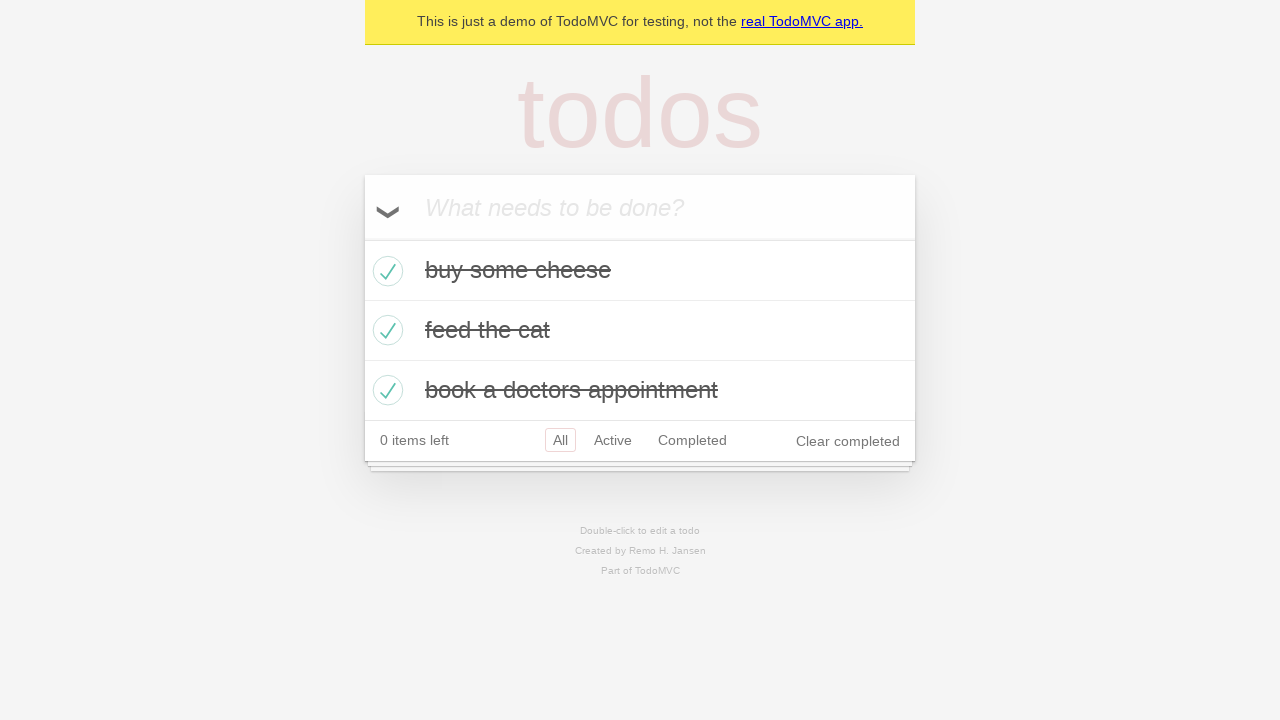

Unchecked the first todo item checkbox at (385, 271) on internal:testid=[data-testid="todo-item"s] >> nth=0 >> internal:role=checkbox
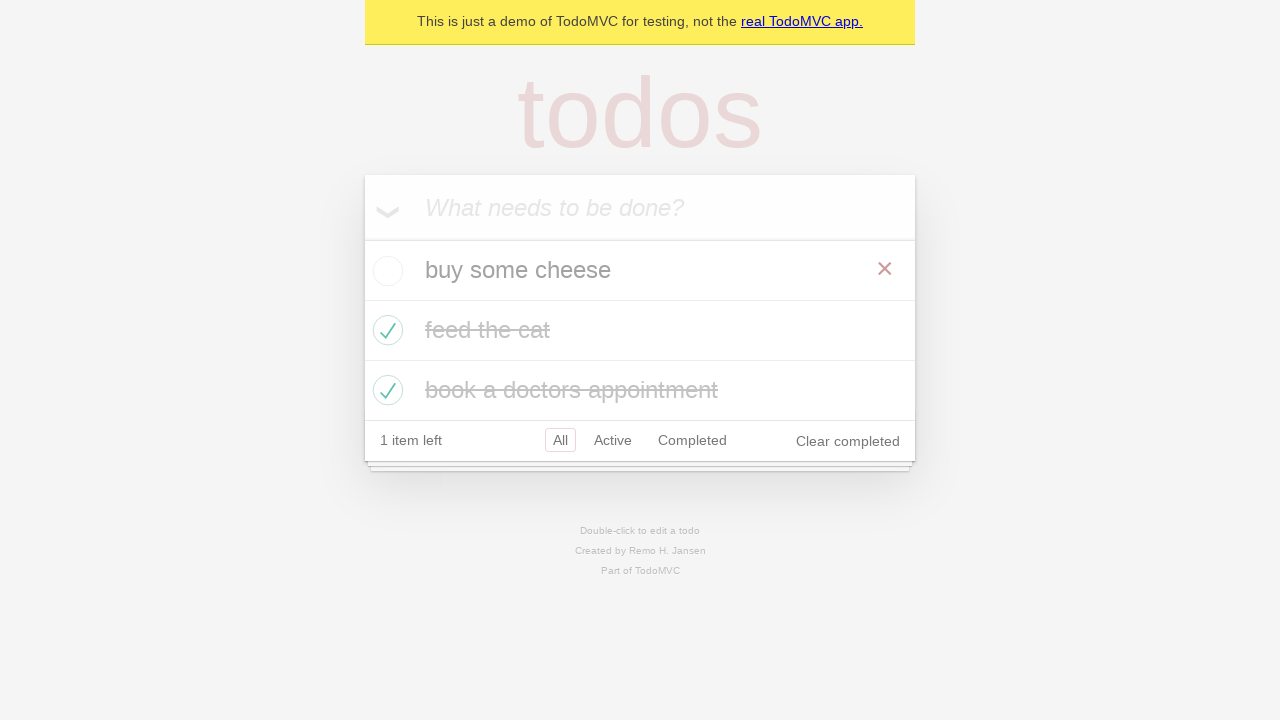

Checked the first todo item checkbox again at (385, 271) on internal:testid=[data-testid="todo-item"s] >> nth=0 >> internal:role=checkbox
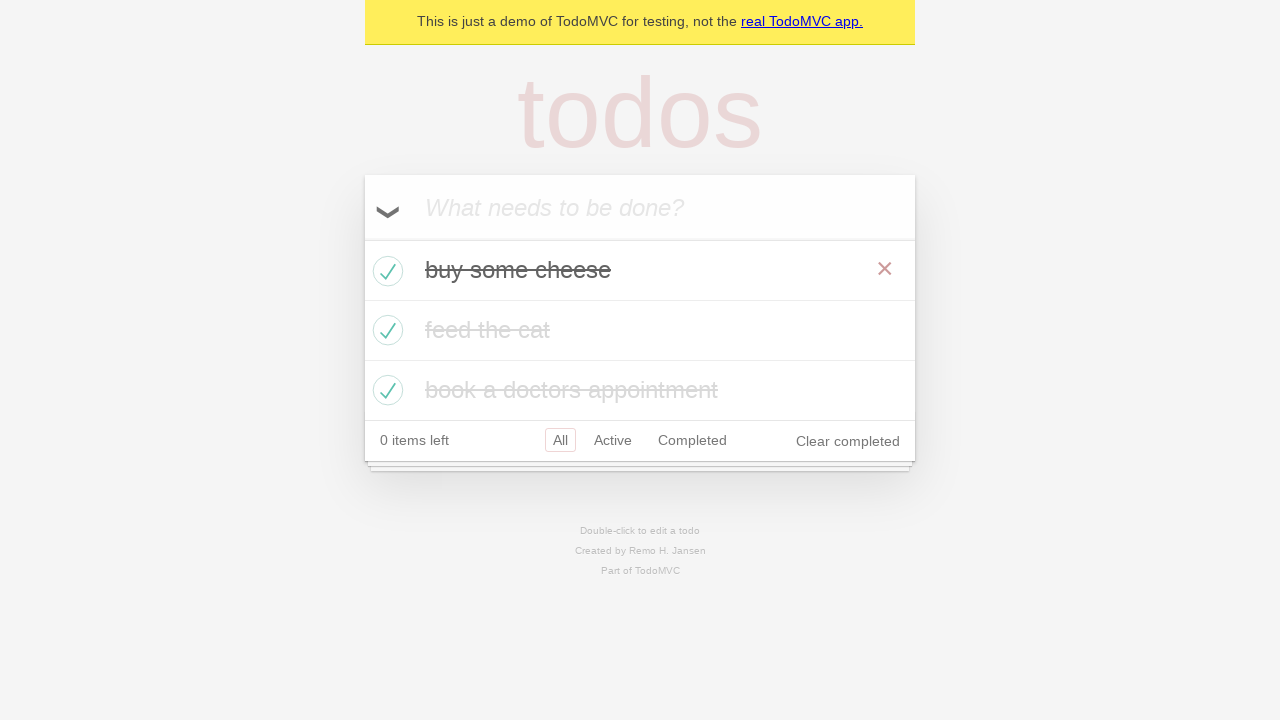

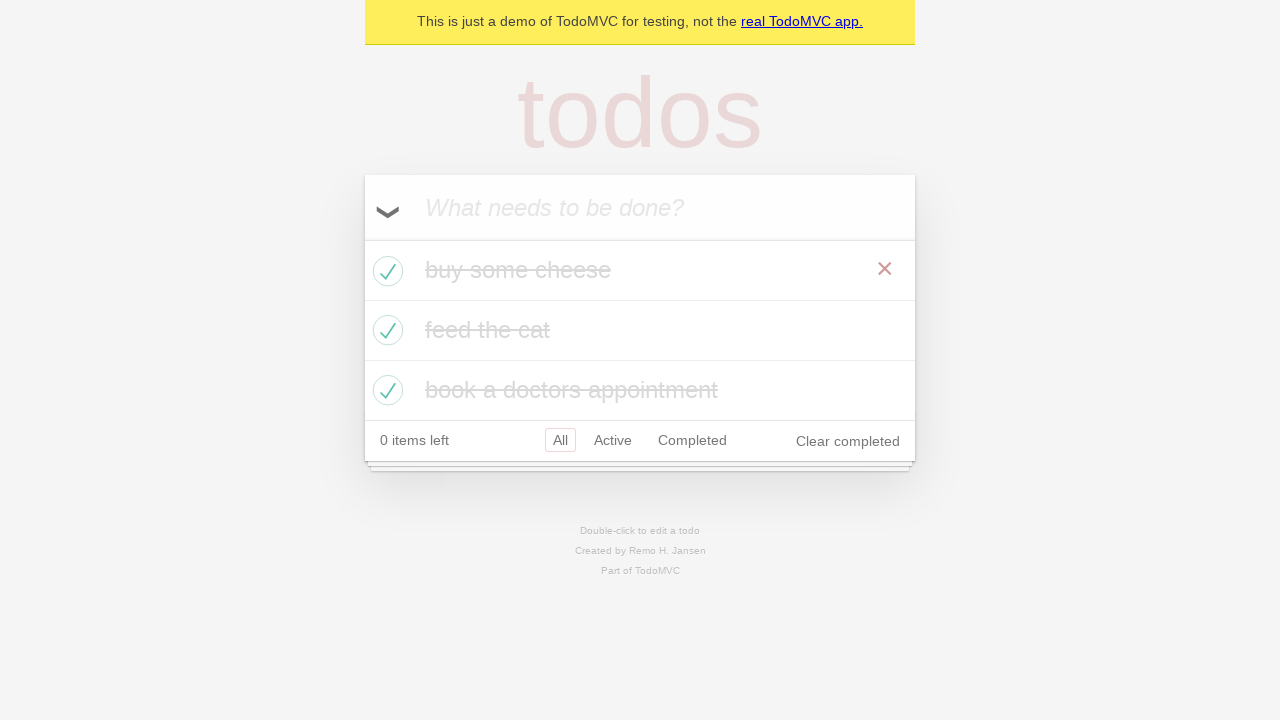